Tests movie/serial favorites form by entering film and serial names, navigating through pages, and verifying the saved selections are displayed correctly

Starting URL: https://lm.skillbox.cc/qa_tester/module07/practice3/

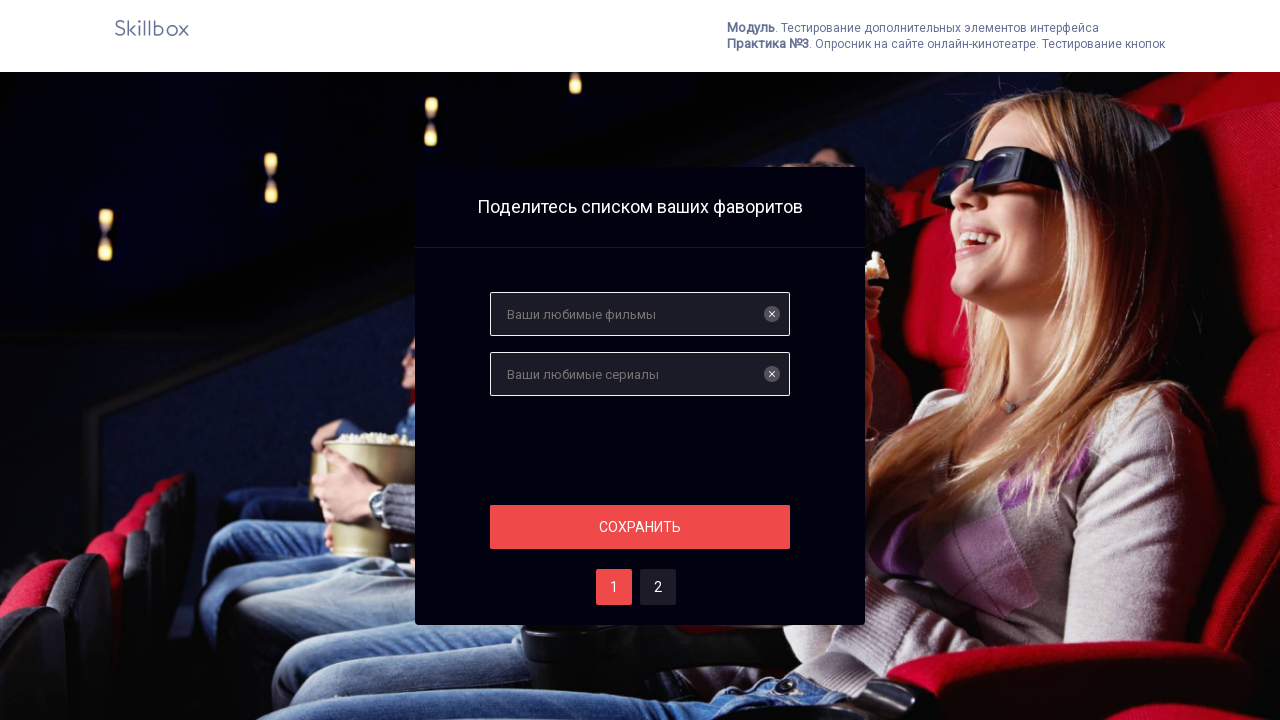

Entered film name 'Вдребезги' in films field on #films
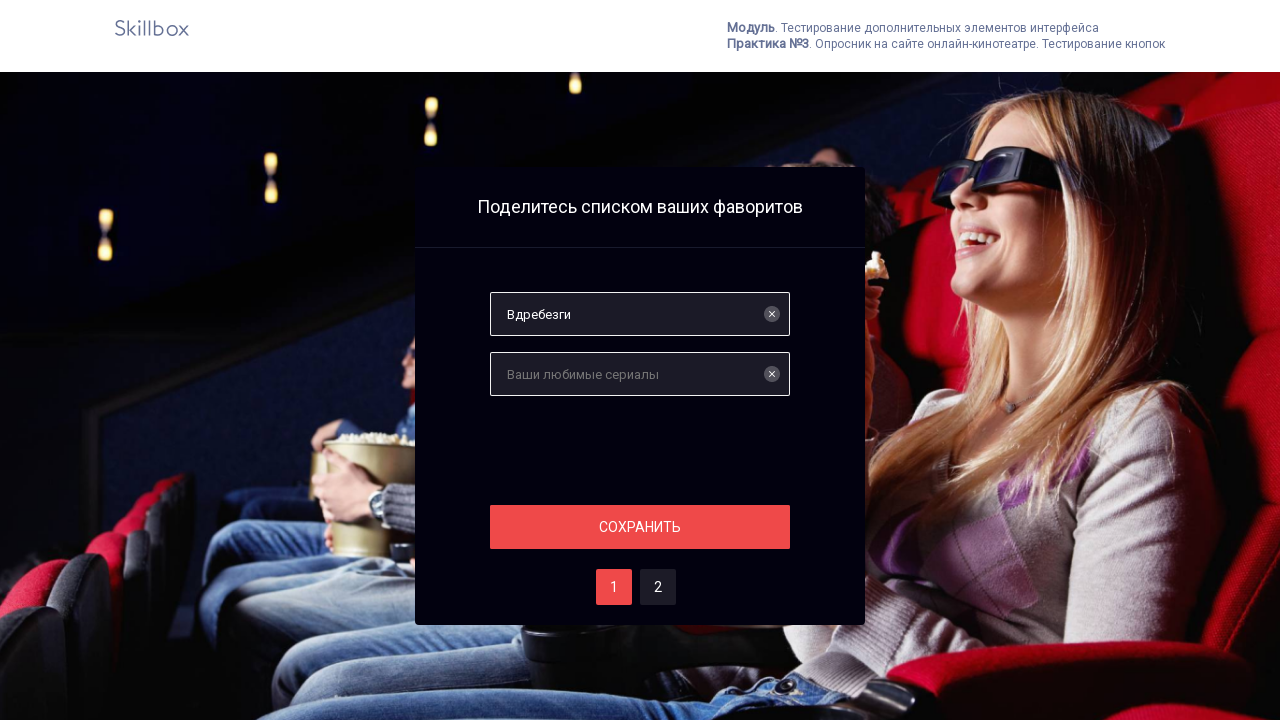

Entered serial name 'Атака титанов' in serials field on #serials
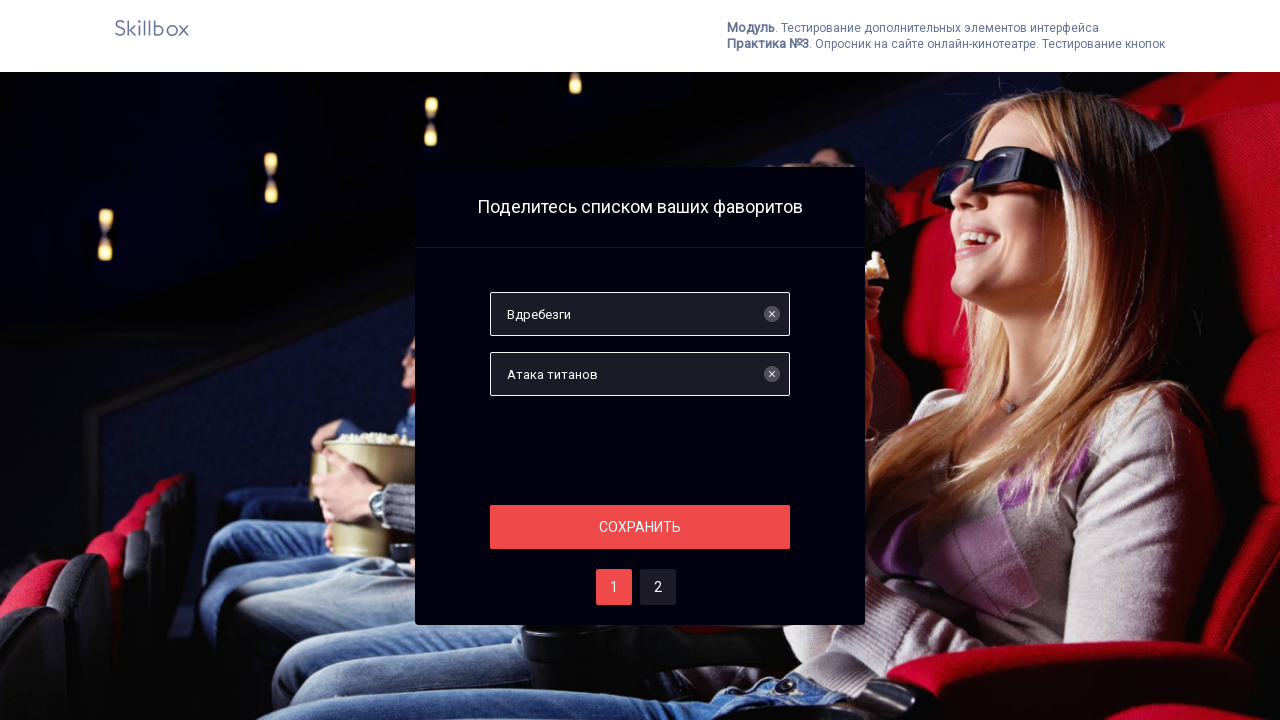

Clicked save button to save initial selections at (640, 527) on #save
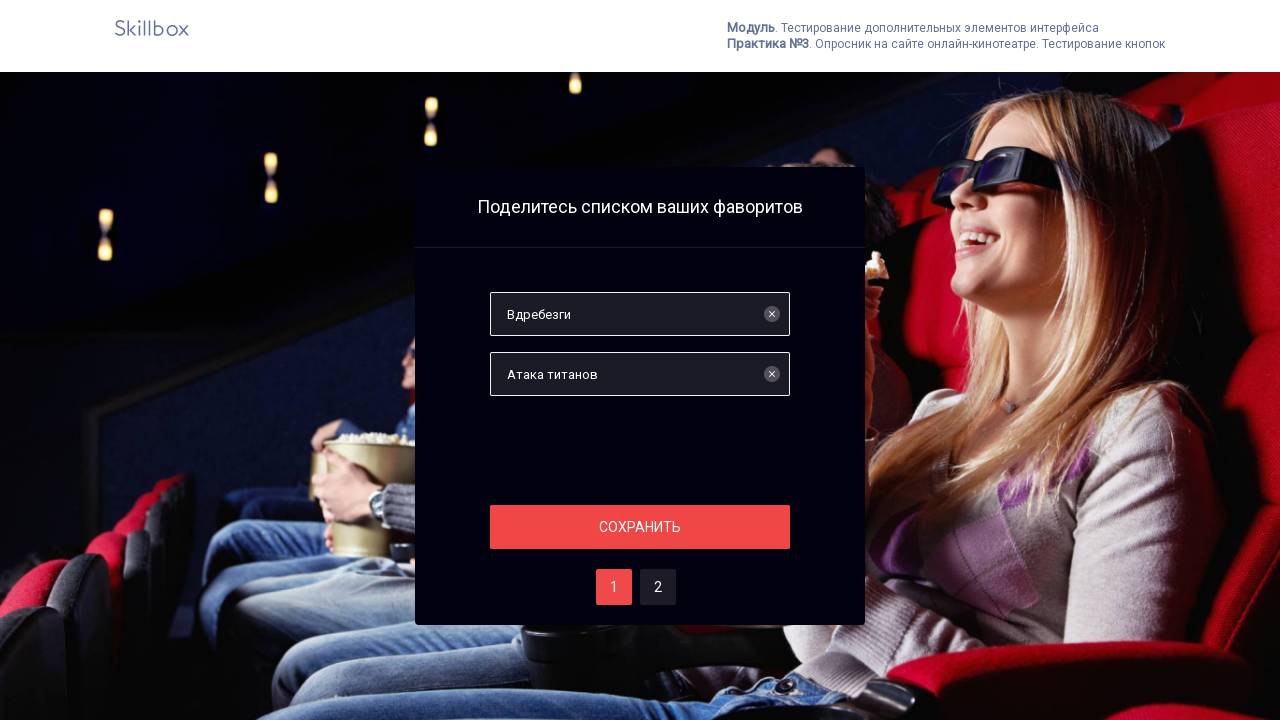

Clicked on second page/option at (658, 587) on #two
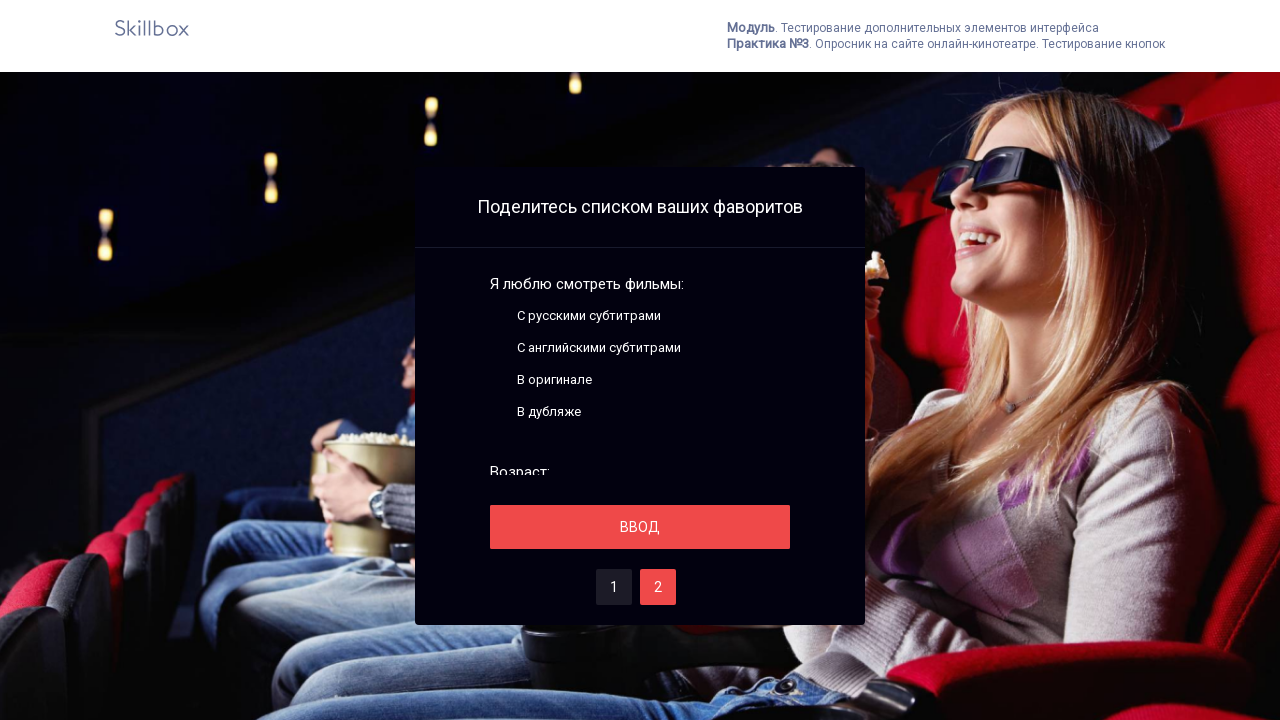

Clicked save button on second page at (640, 527) on #save
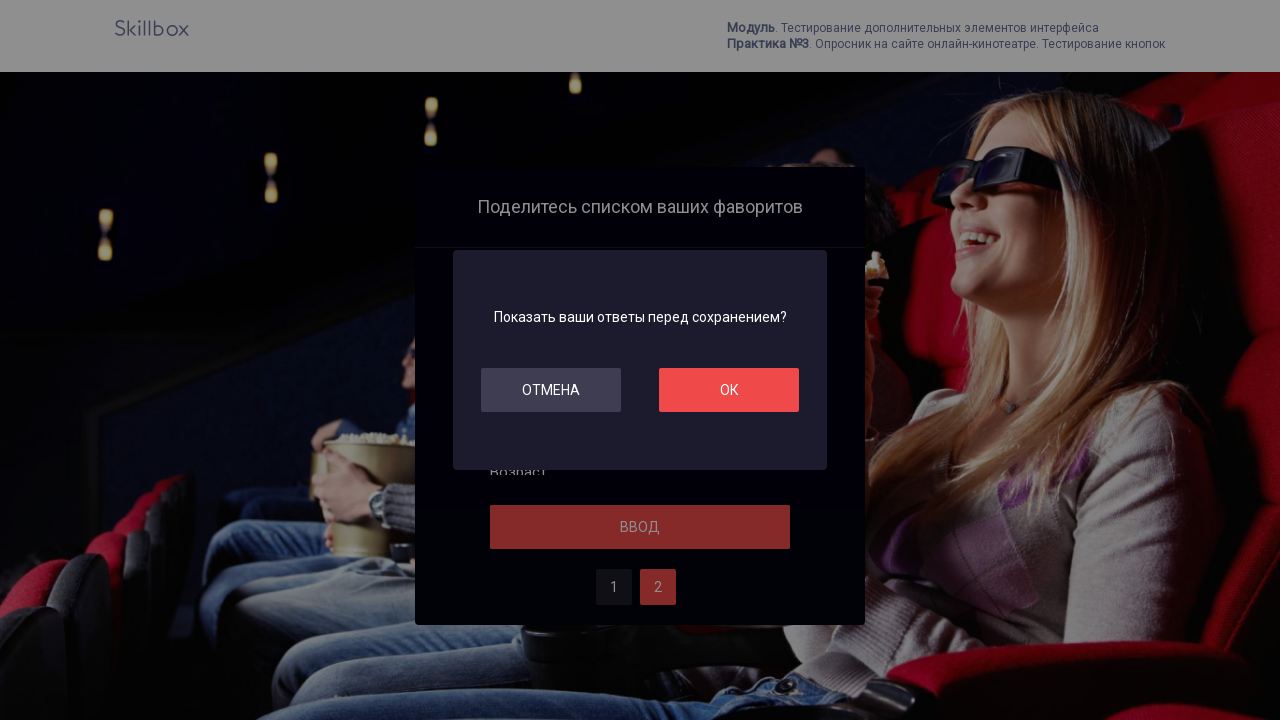

Clicked OK button to confirm selections at (729, 390) on #ok
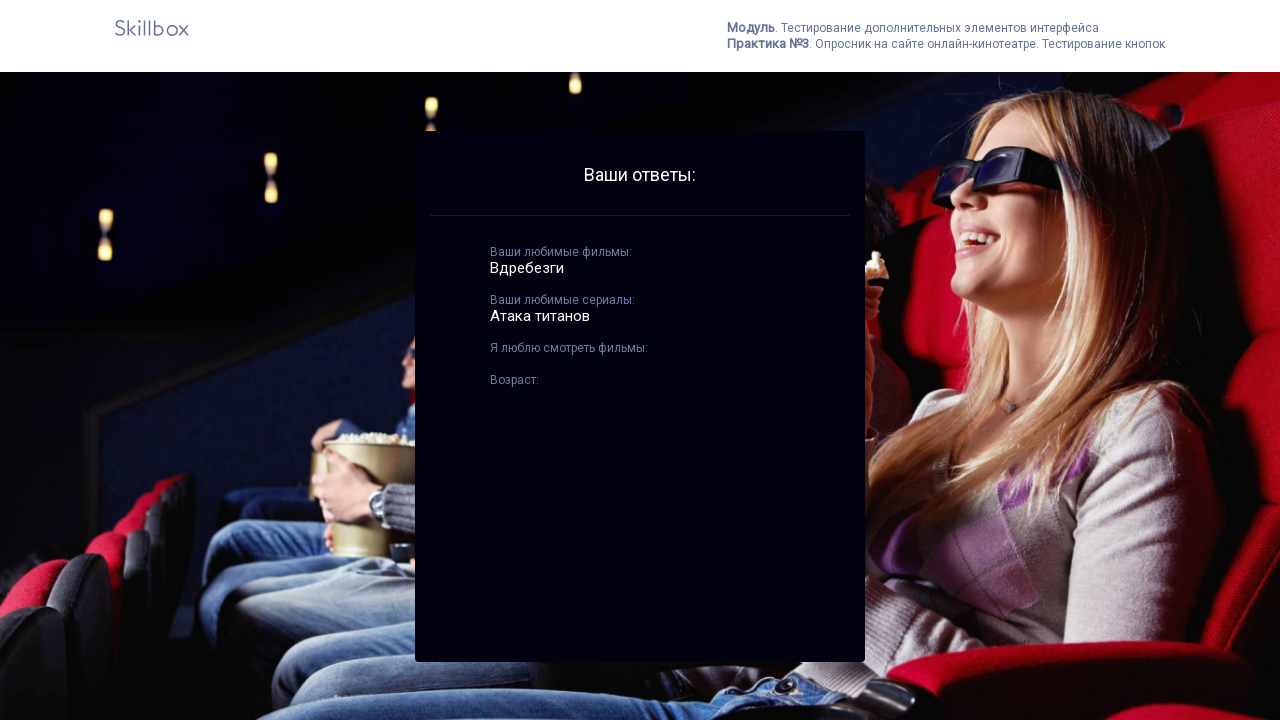

Waited for best_films results to display
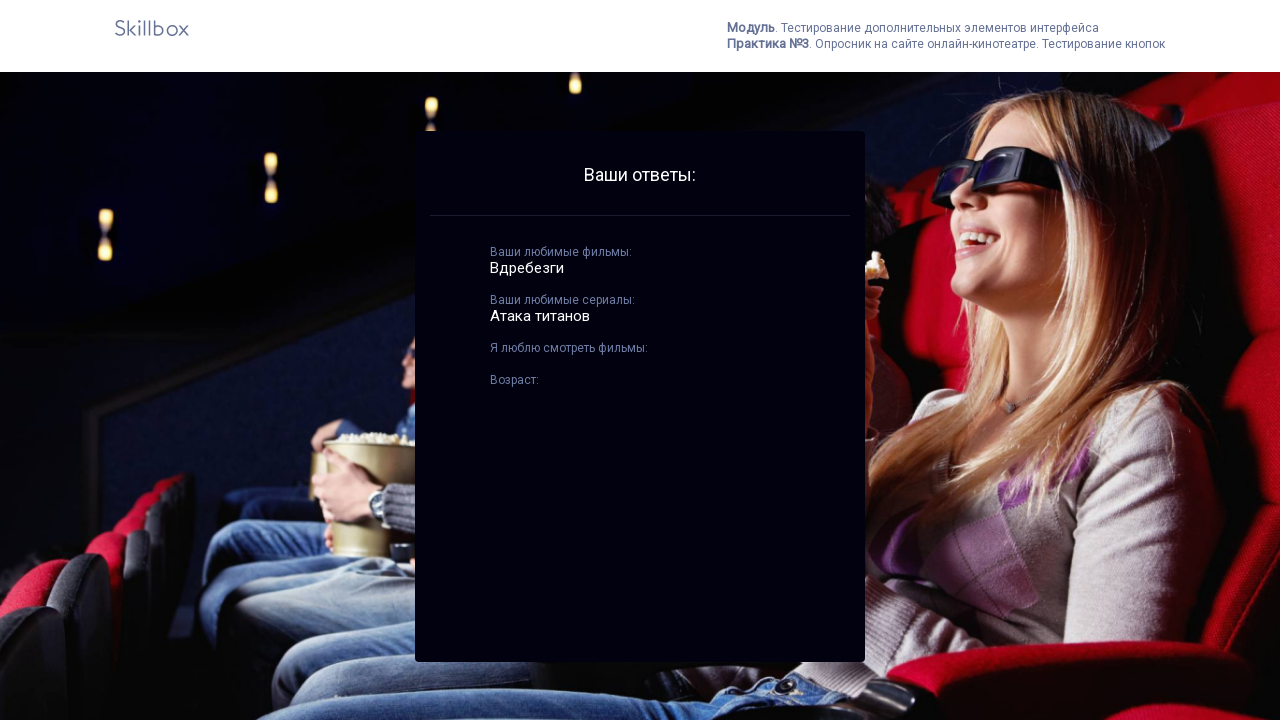

Waited for best_serials results to display
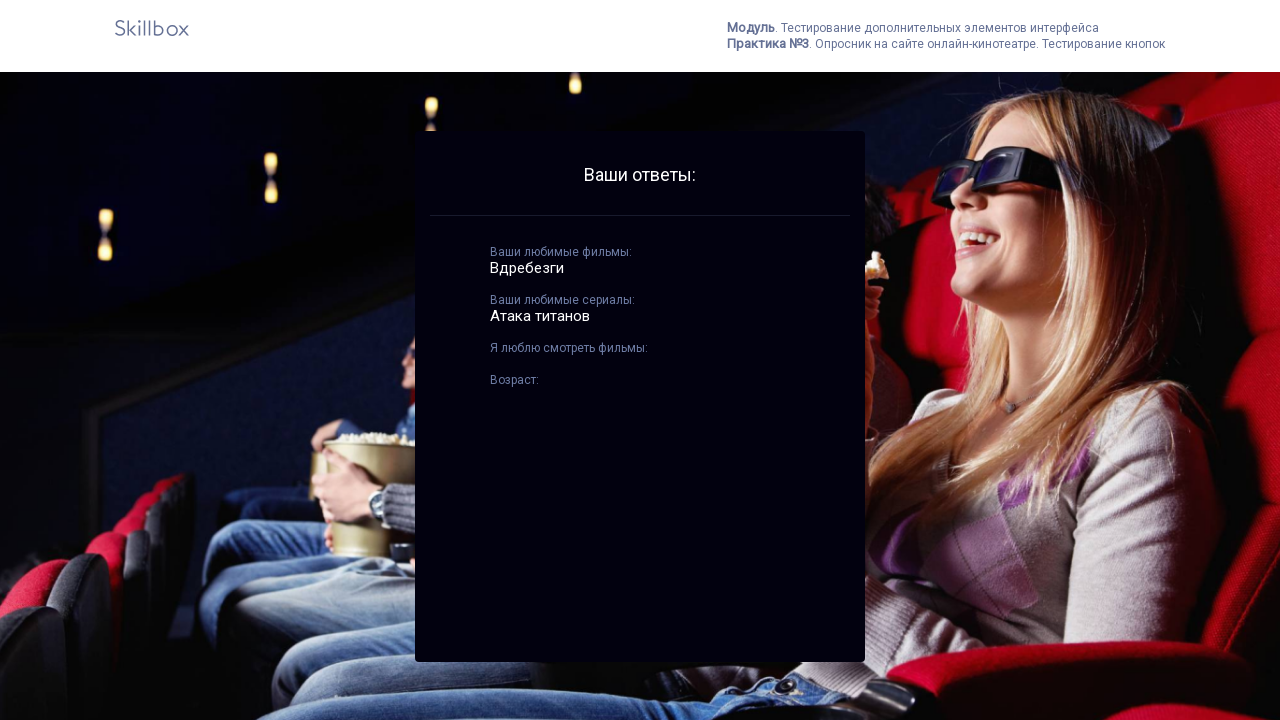

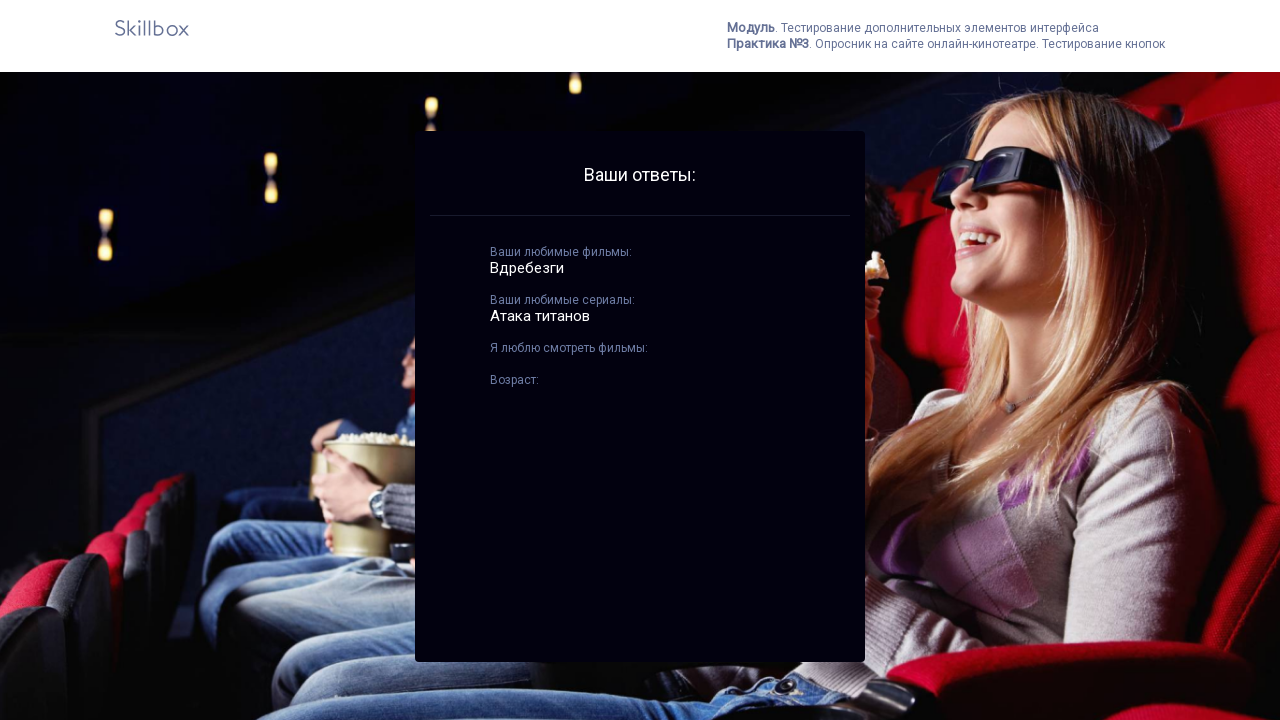